Tests drag and drop functionality by dragging an element and dropping it onto a target area within an iframe

Starting URL: https://jqueryui.com/droppable/

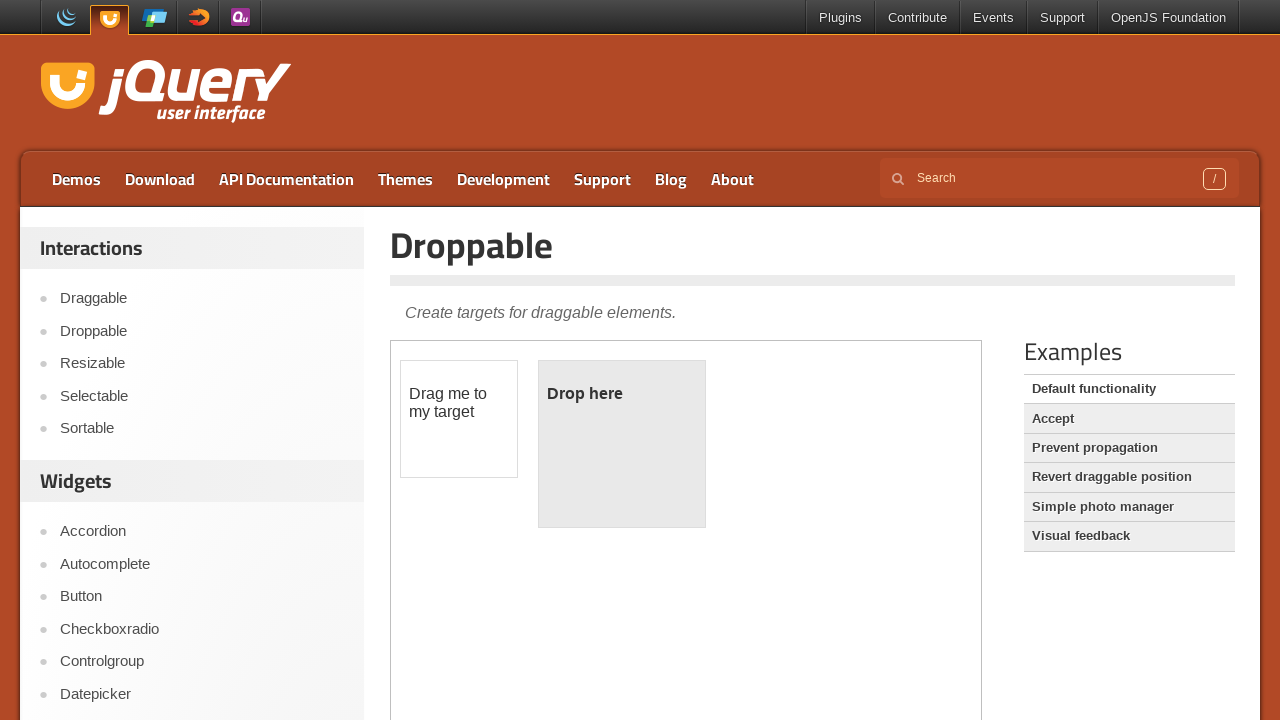

Navigated to jQuery UI droppable demo page
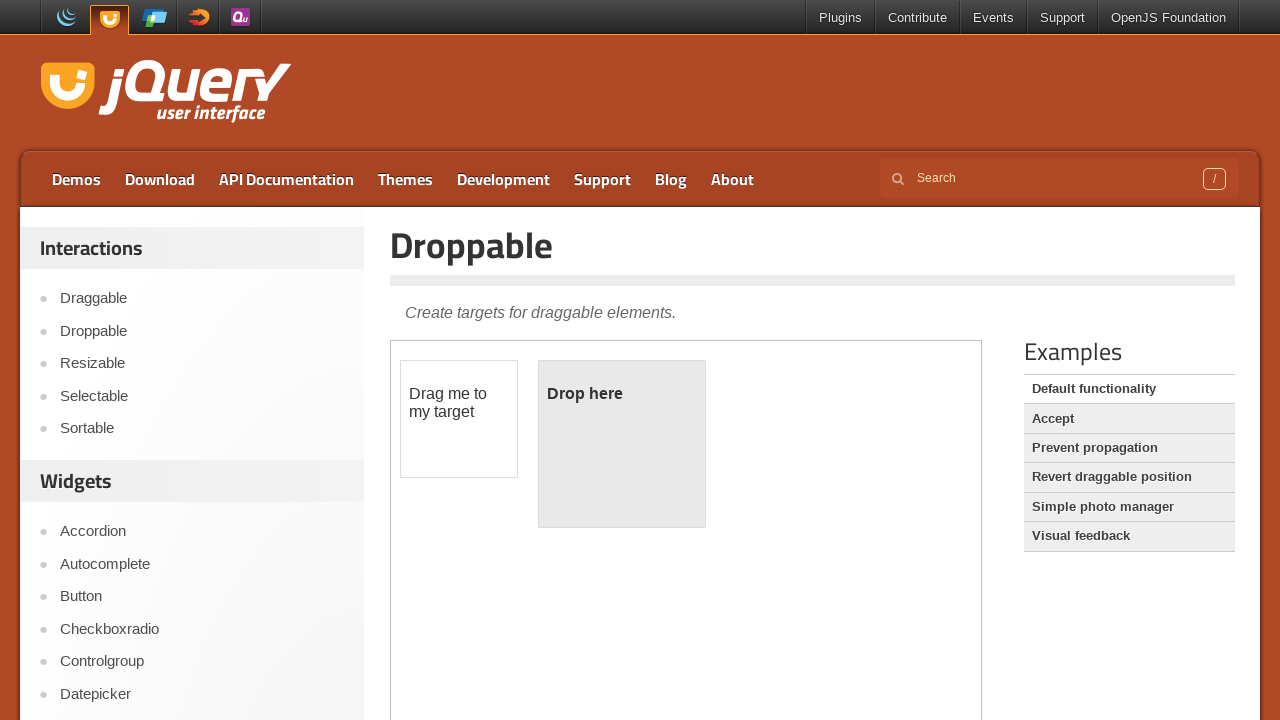

Located the demo iframe
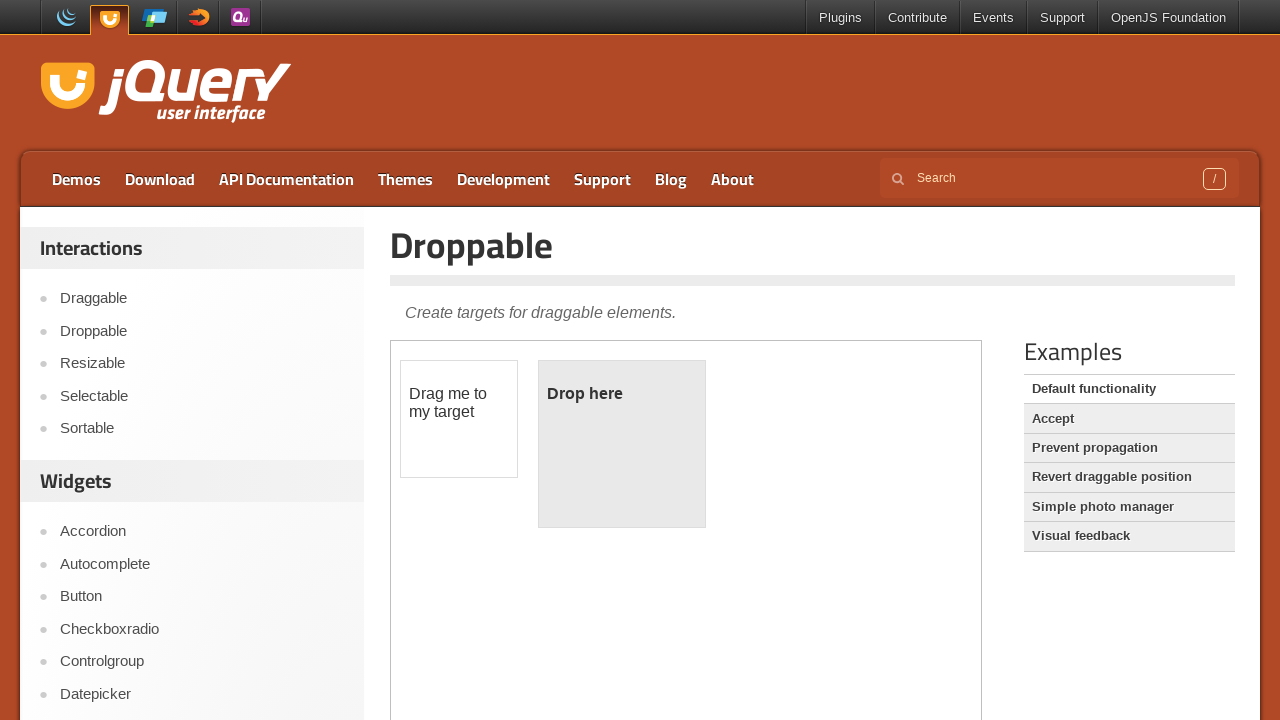

Located the draggable element
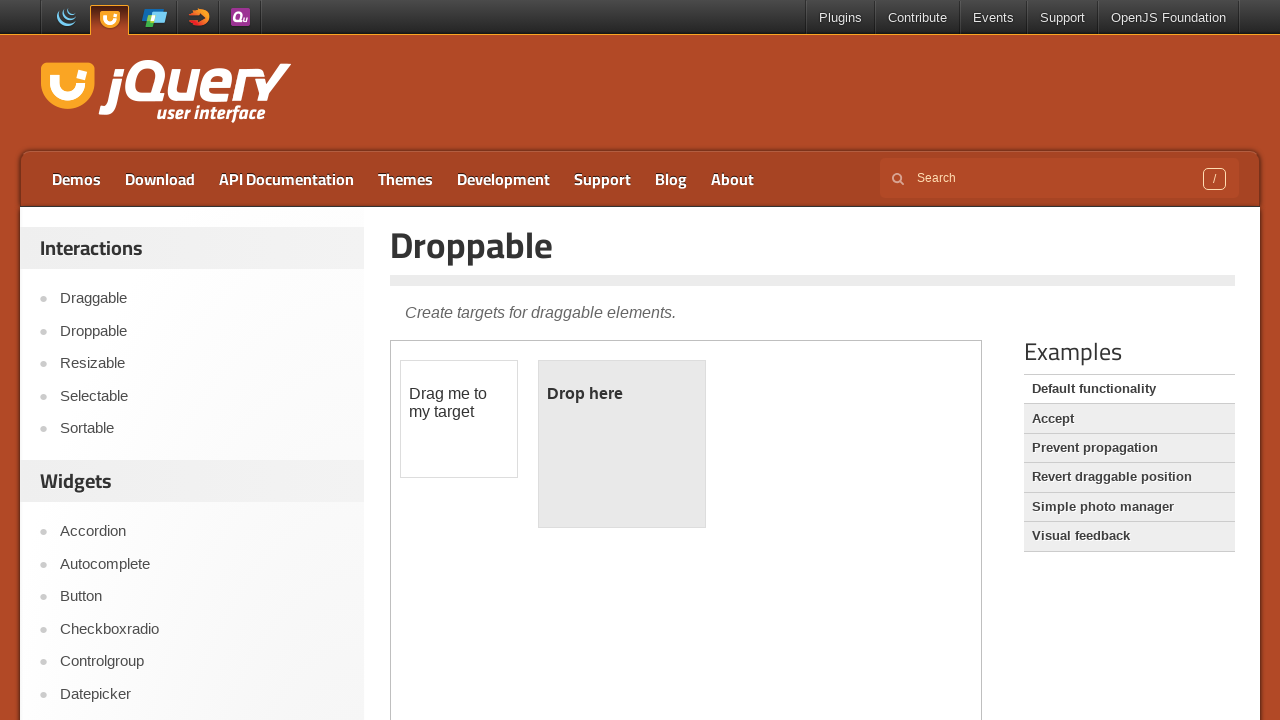

Located the droppable target area
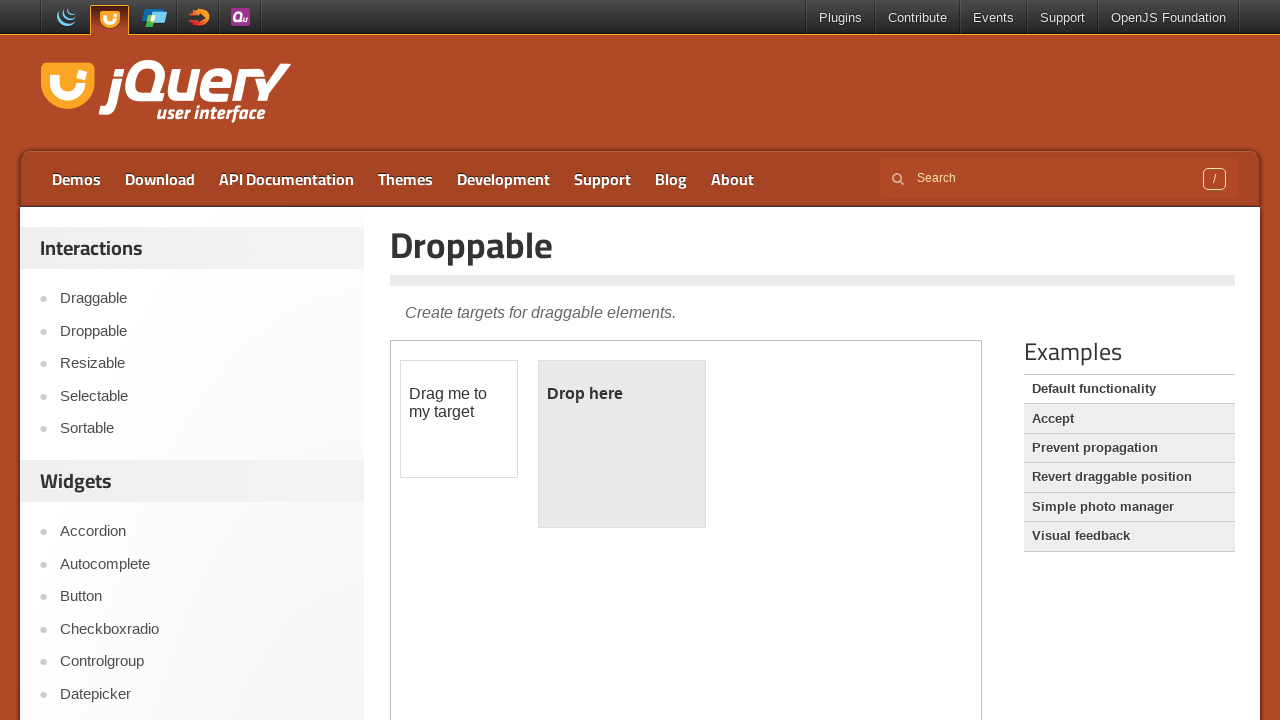

Dragged the draggable element onto the droppable target at (622, 444)
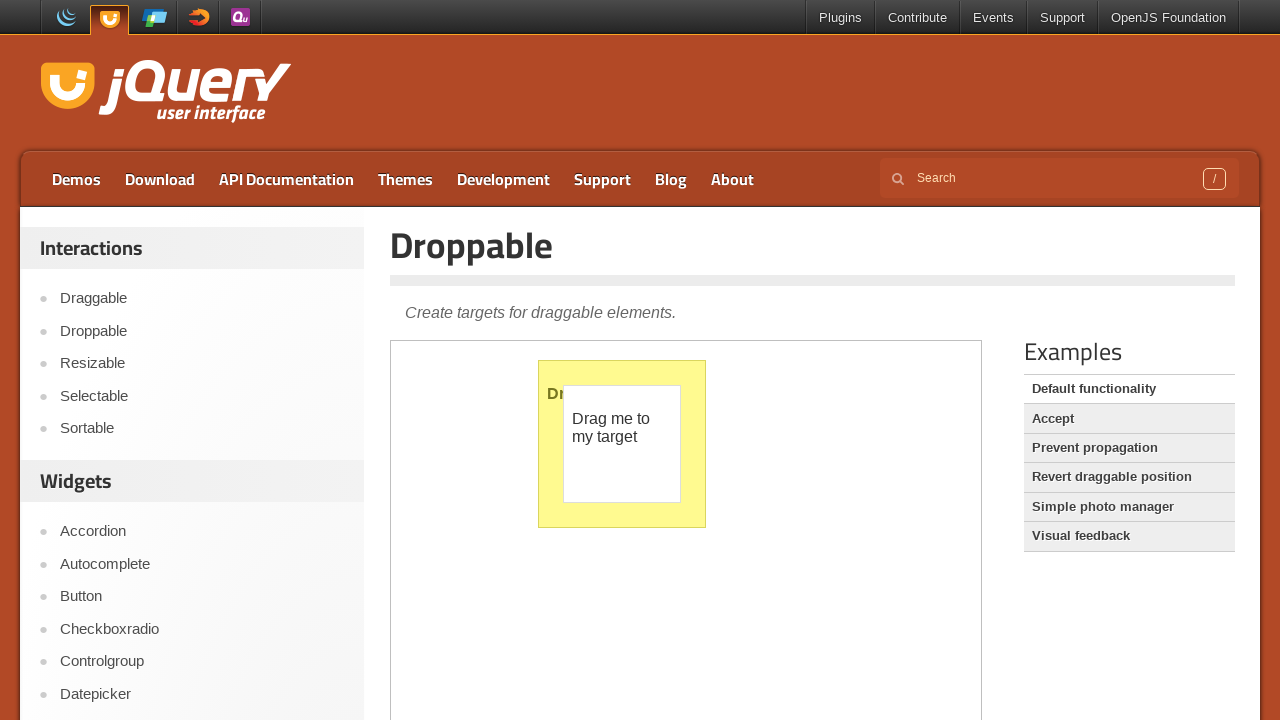

Waited 3 seconds to observe the drag and drop result
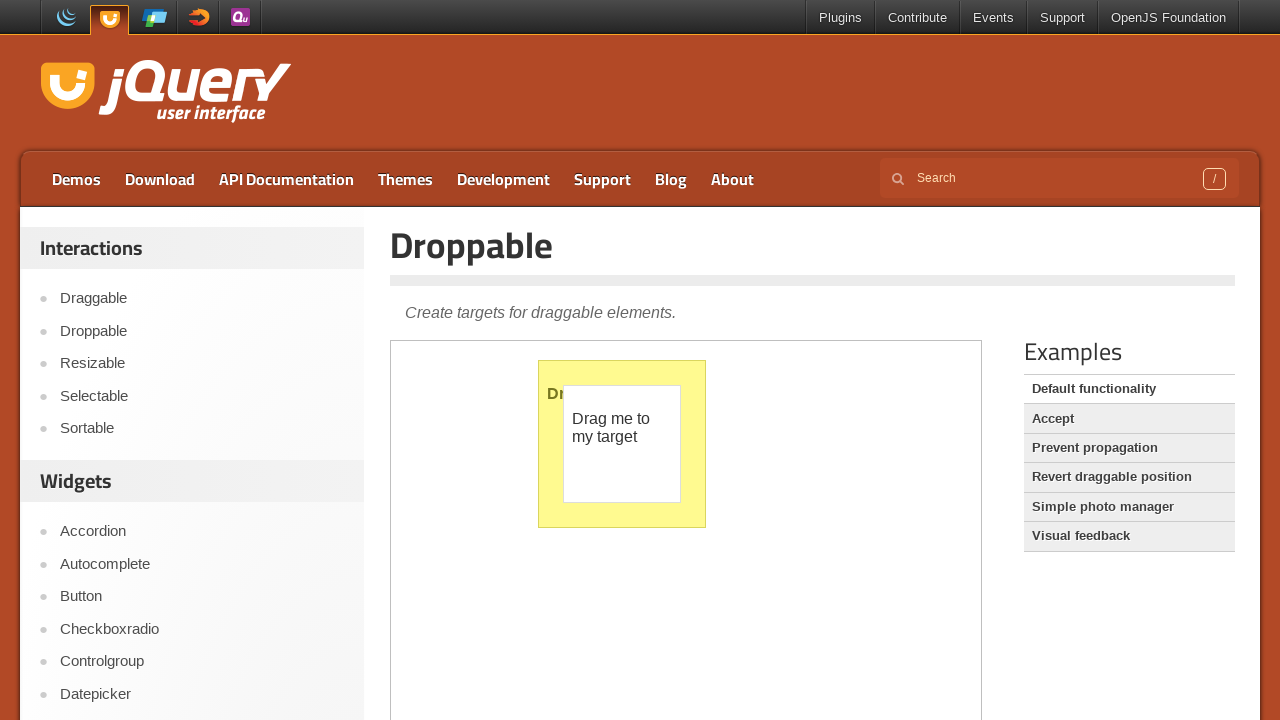

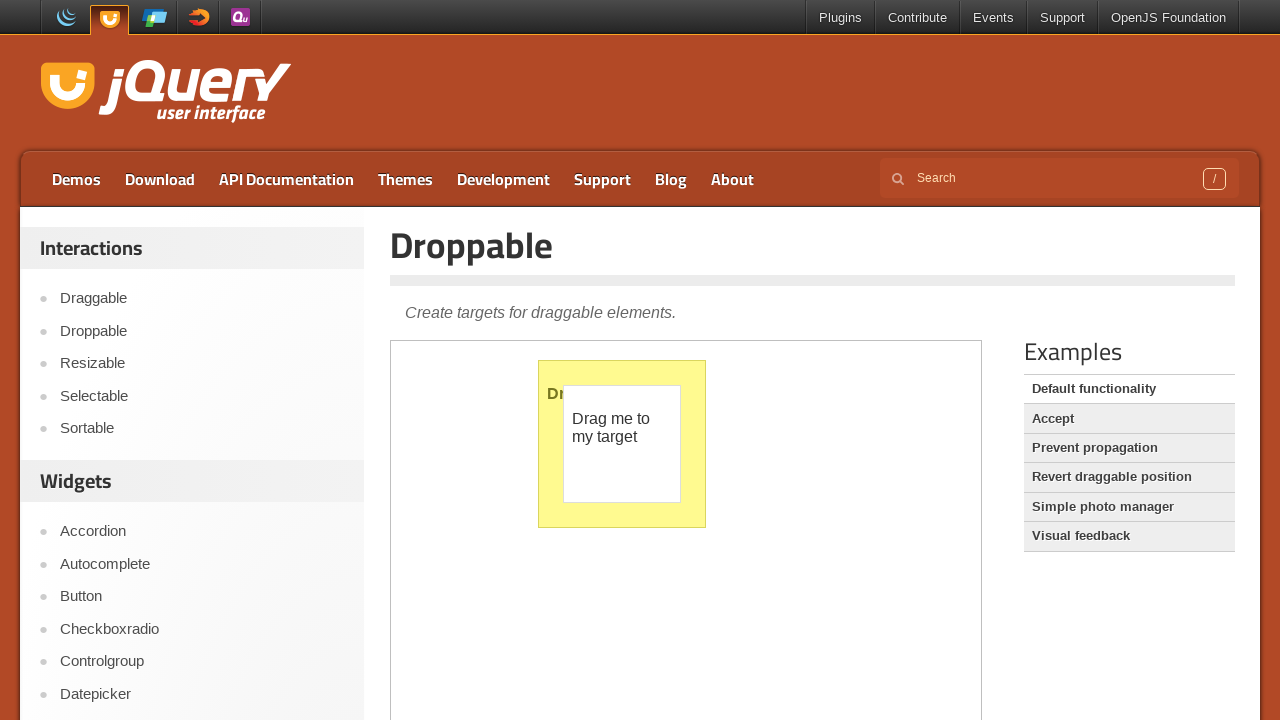